Tests frame handling by identifying an iframe using URL, waiting for a button element inside the frame, and clicking it. Also demonstrates accessing frames by index.

Starting URL: https://leafground.com/frame.xhtml

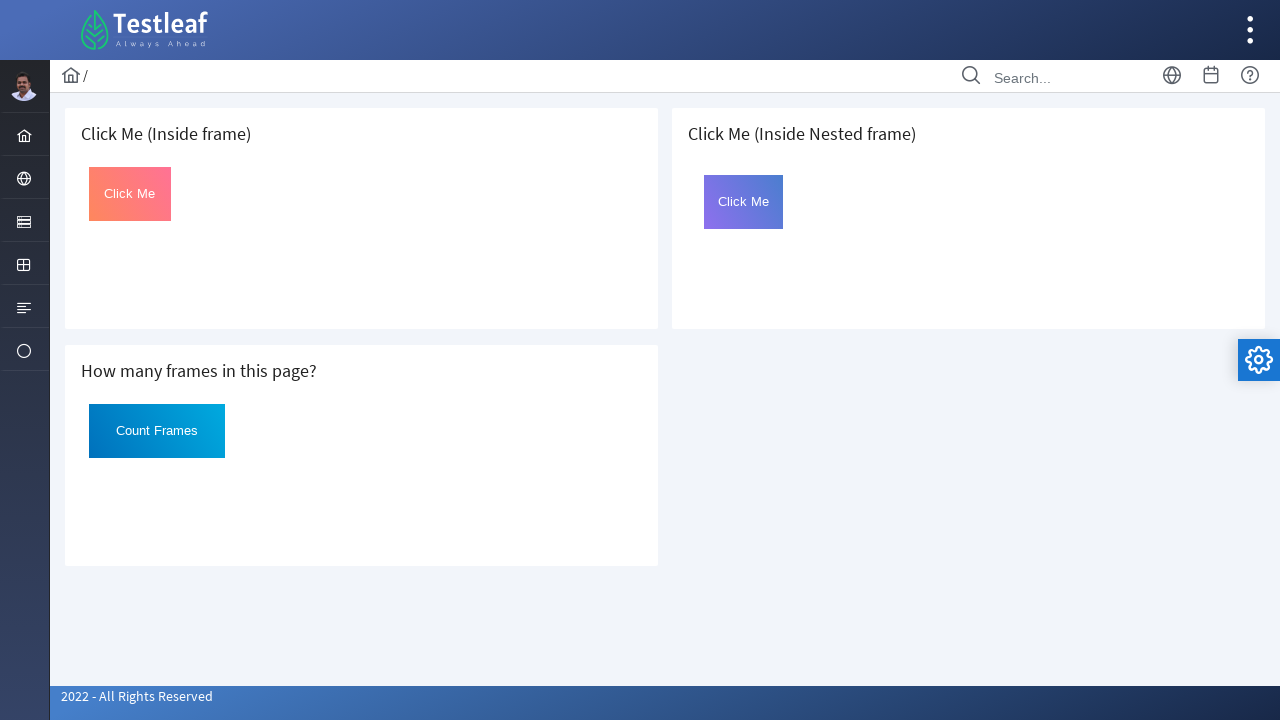

Identified iframe using URL 'https://leafground.com/default.xhtml'
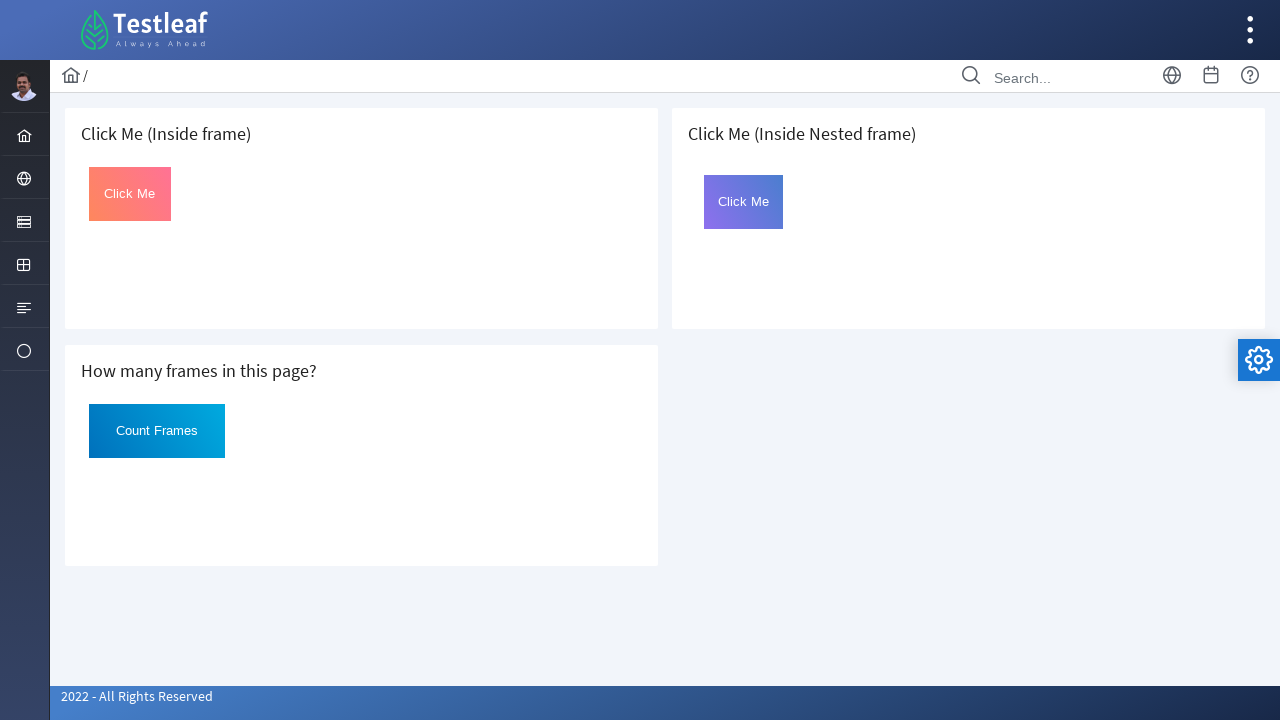

Waited for button element with ID 'Click' inside the frame
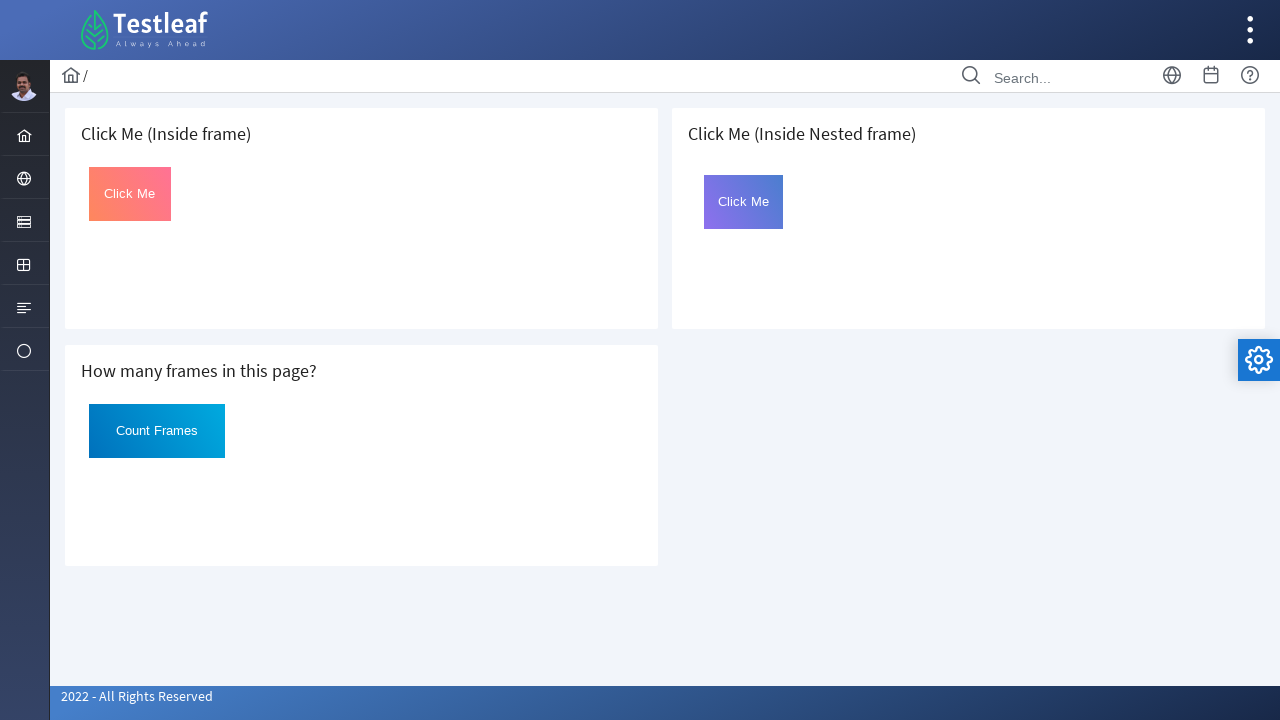

Clicked the button with ID 'Click' inside the frame at (130, 194) on button#Click
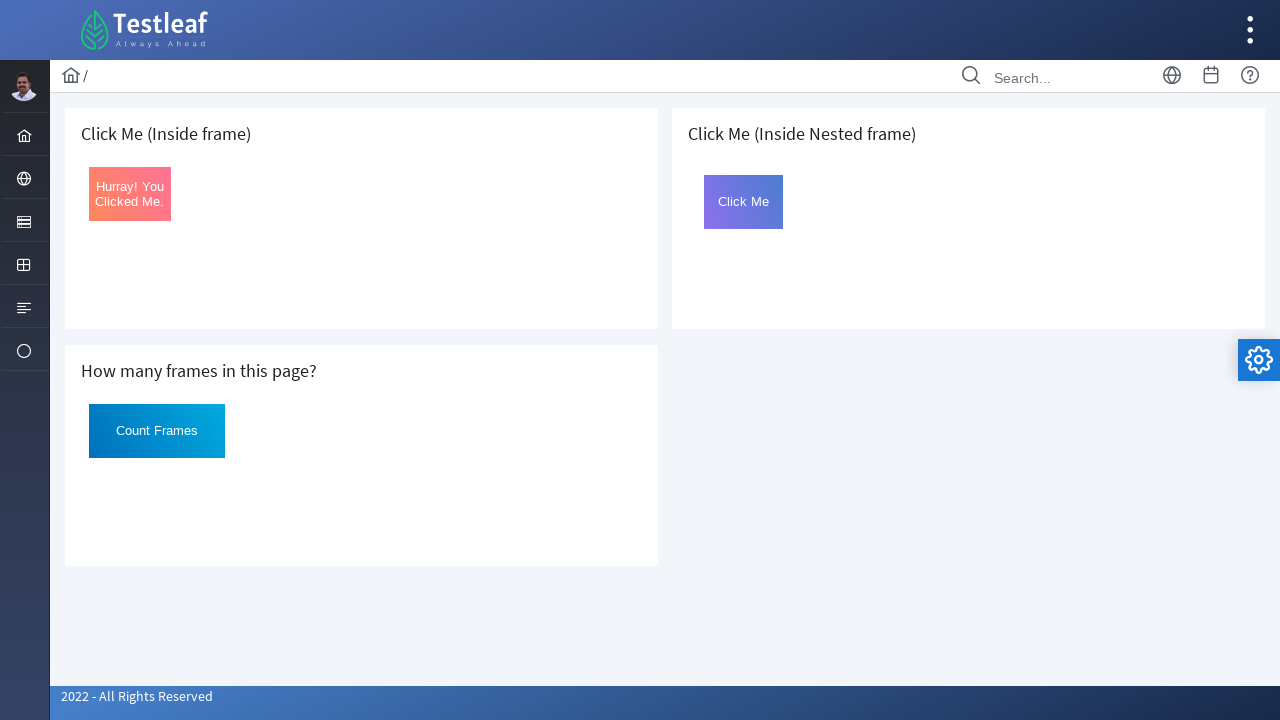

Retrieved all frames from the page
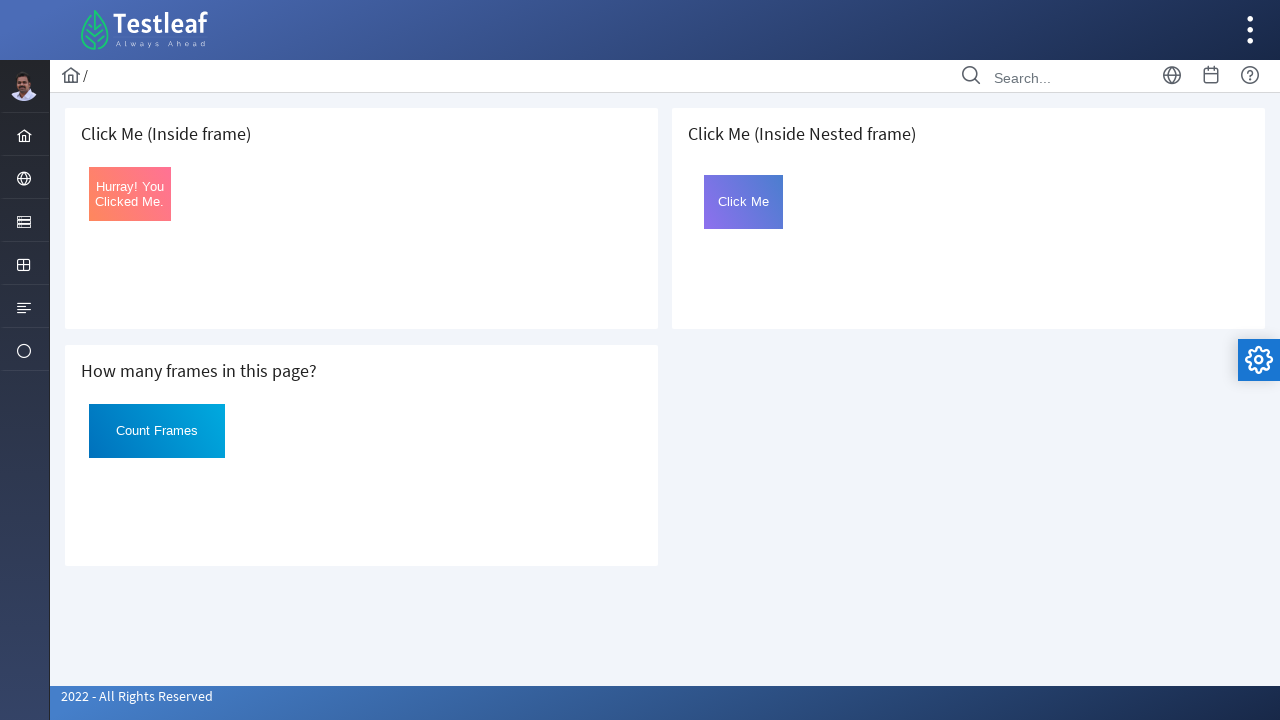

Clicked button with ID 'Click' in frame at index 4 at (744, 202) on button#Click
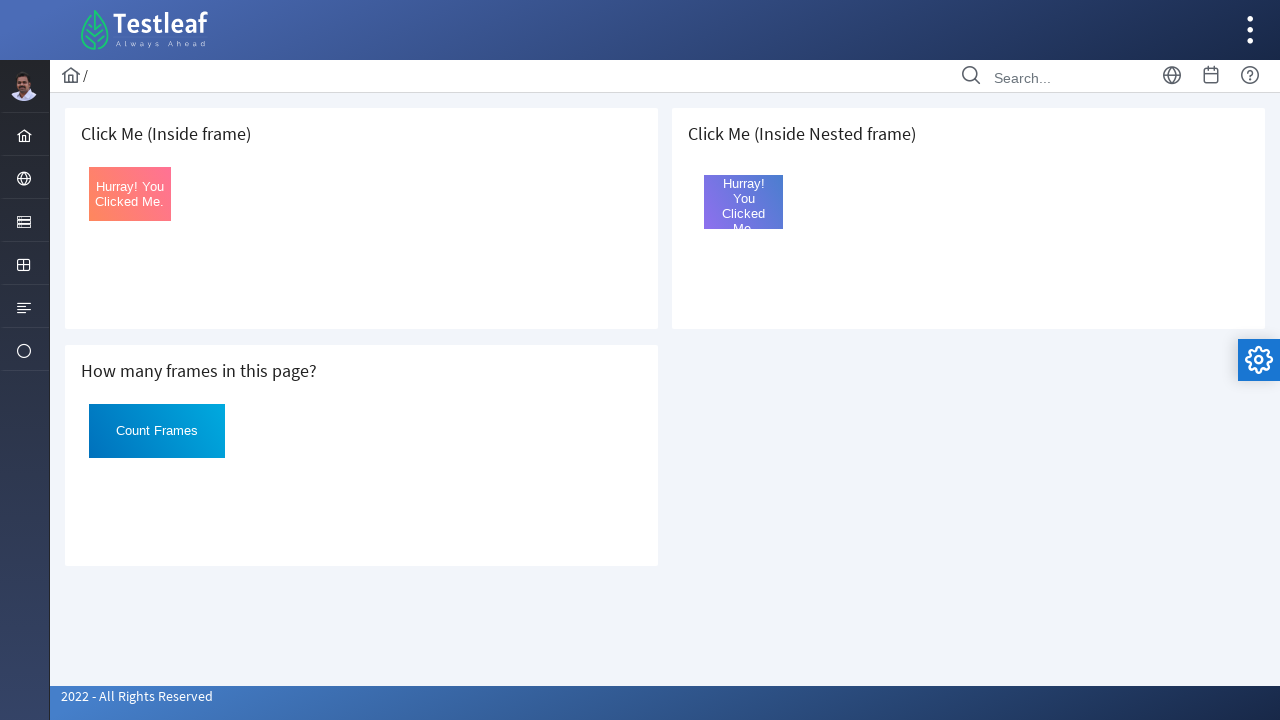

Waited 3000ms for actions to complete
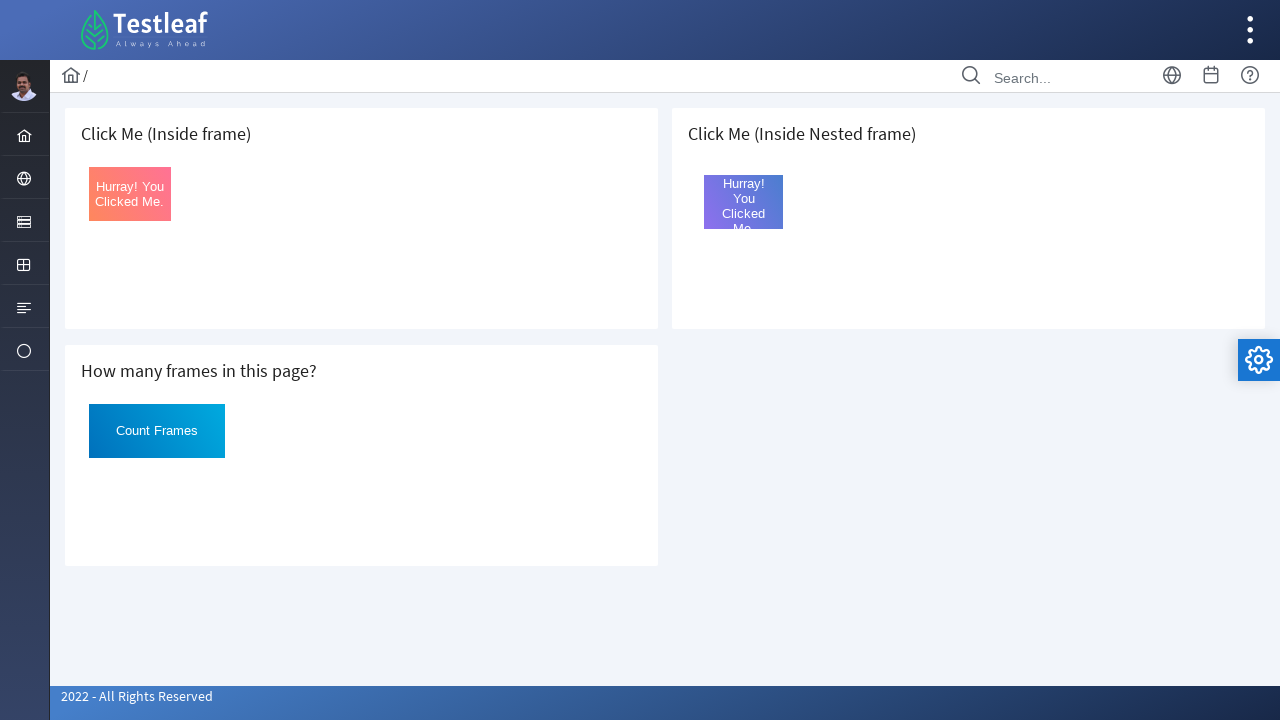

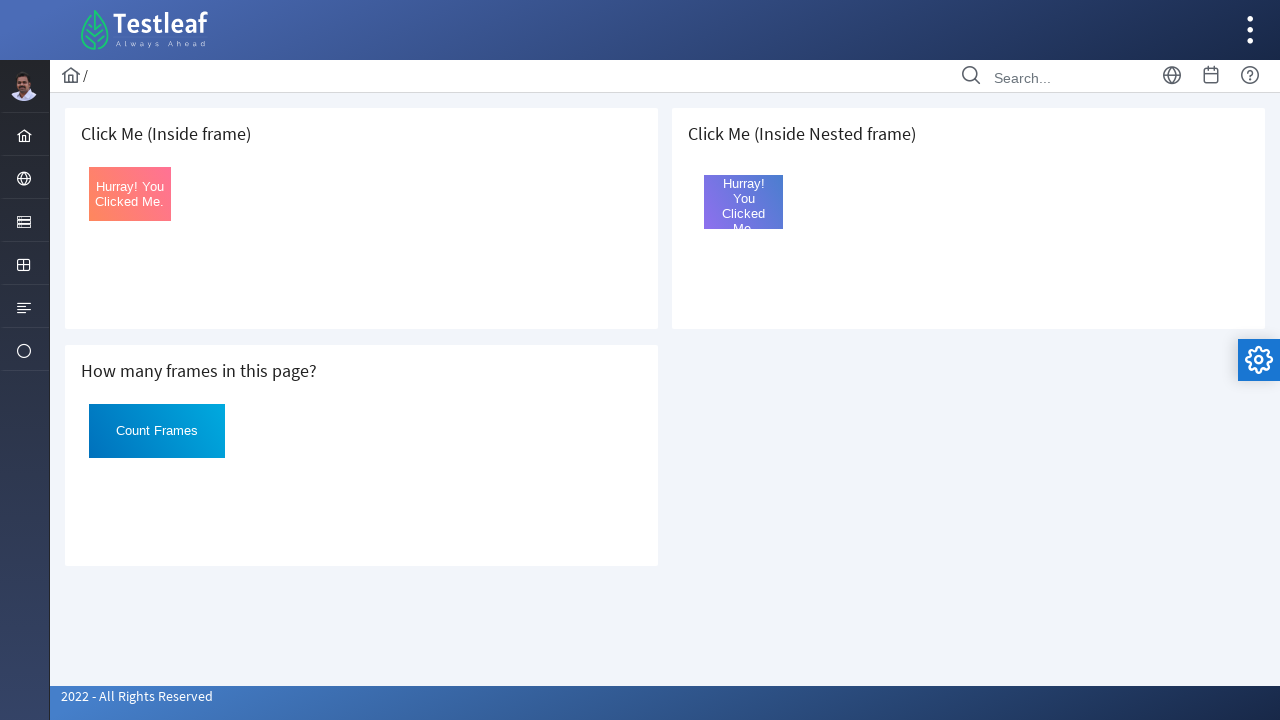